Navigates to OSA Consulting Tech website and verifies the page title matches the expected value

Starting URL: https://www.osaconsultingtech.com

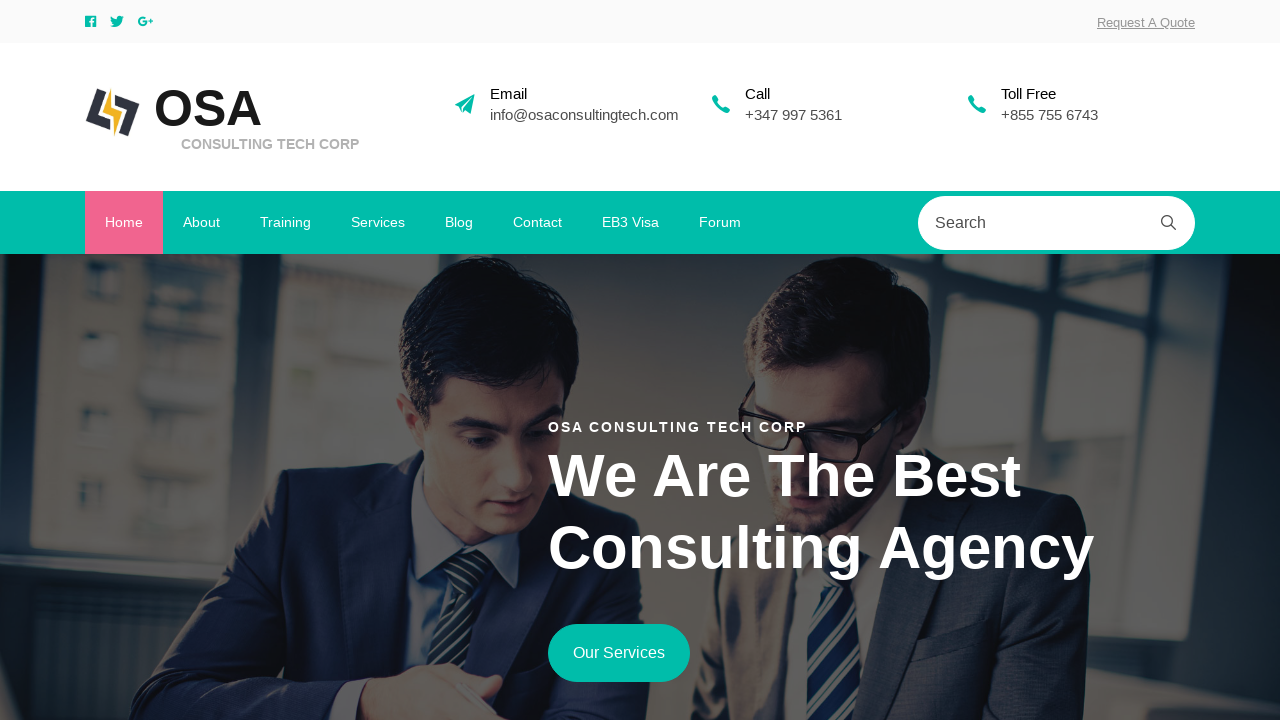

Retrieved page title
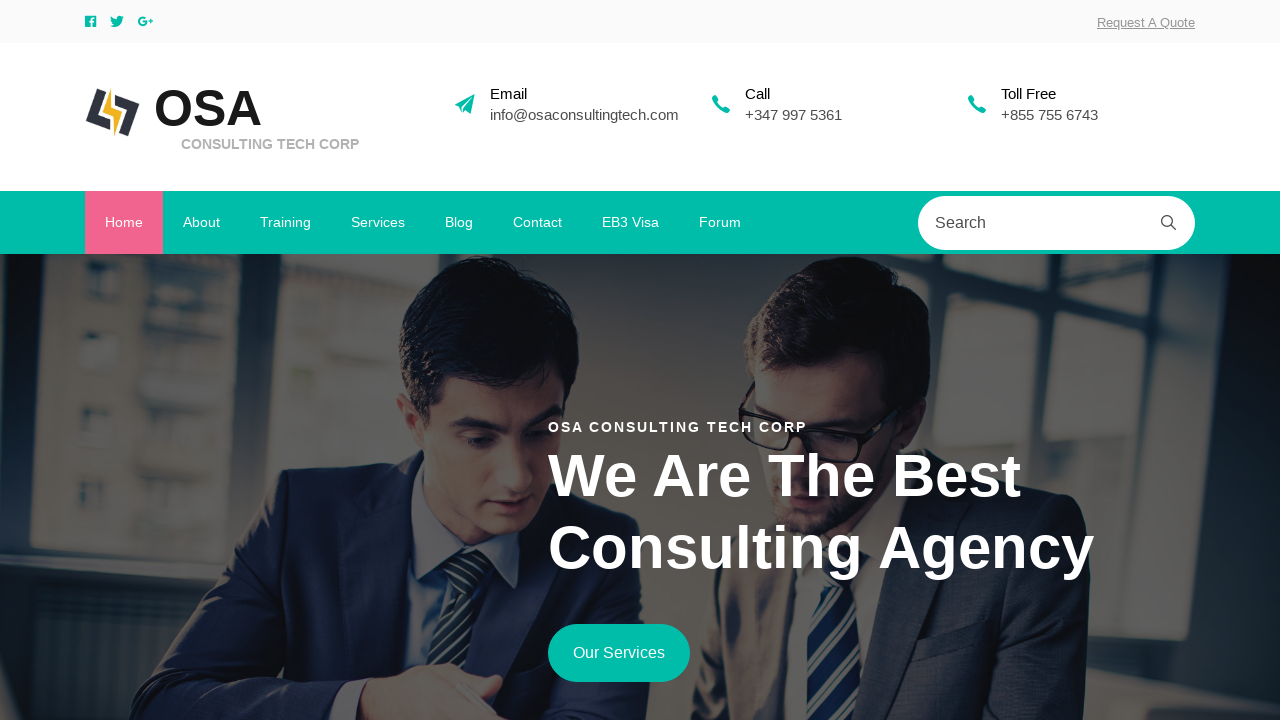

Waited for page to fully load (domcontentloaded state)
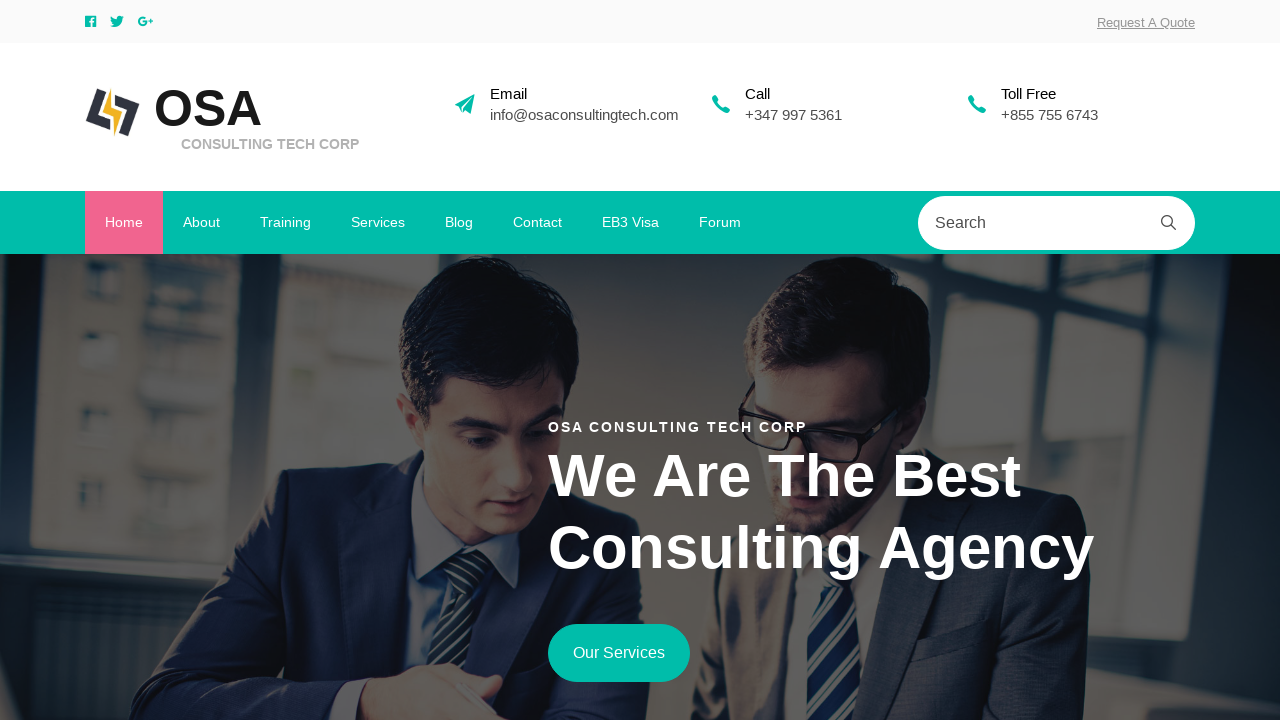

Verified page title matches expected value: 'OSA Consulting Tech Corp || Best Available Resources For Software Industry'
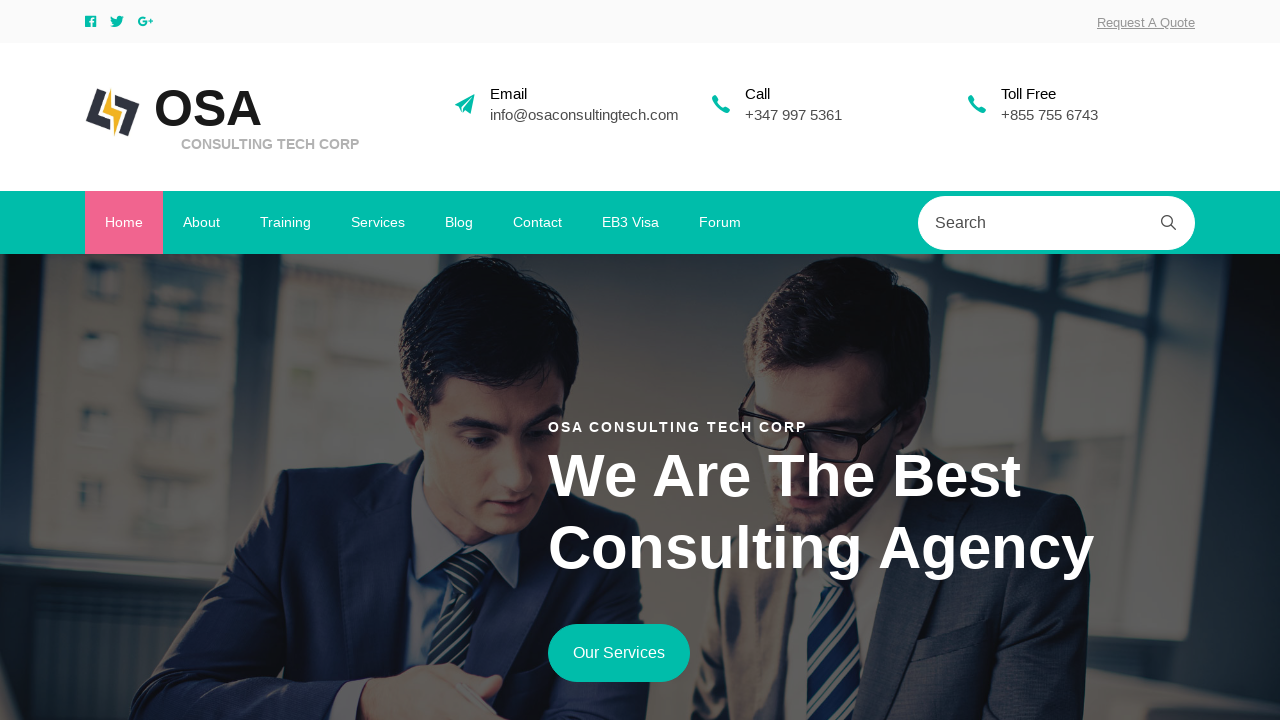

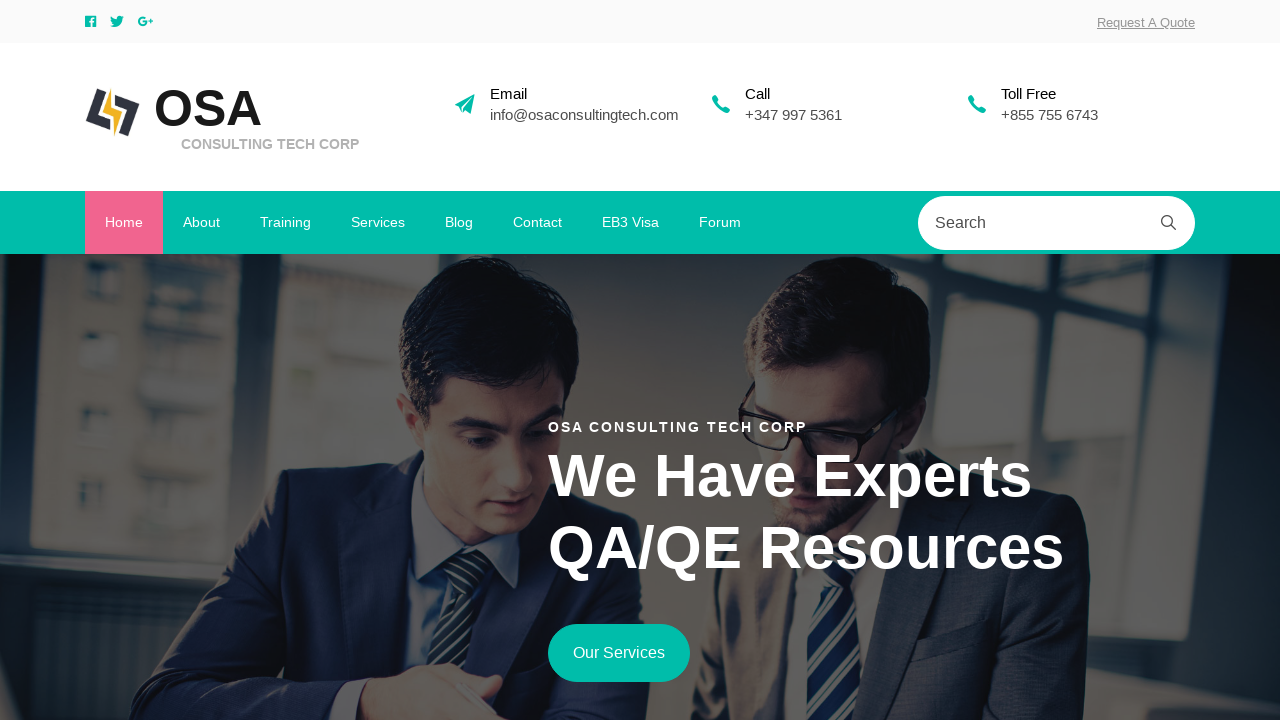